Tests concatenating text with symbols and spaces in the calculator

Starting URL: https://gerabarud.github.io/is3-calculadora/

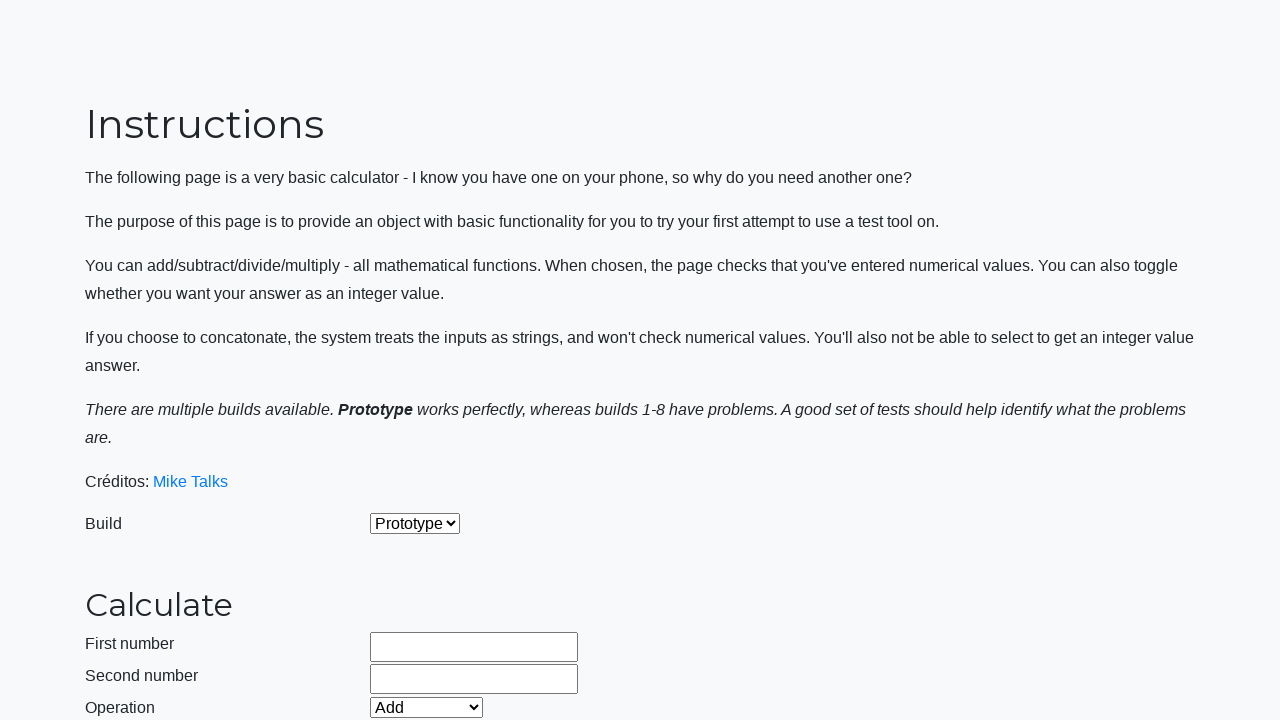

Selected build version 2 on #selectBuild
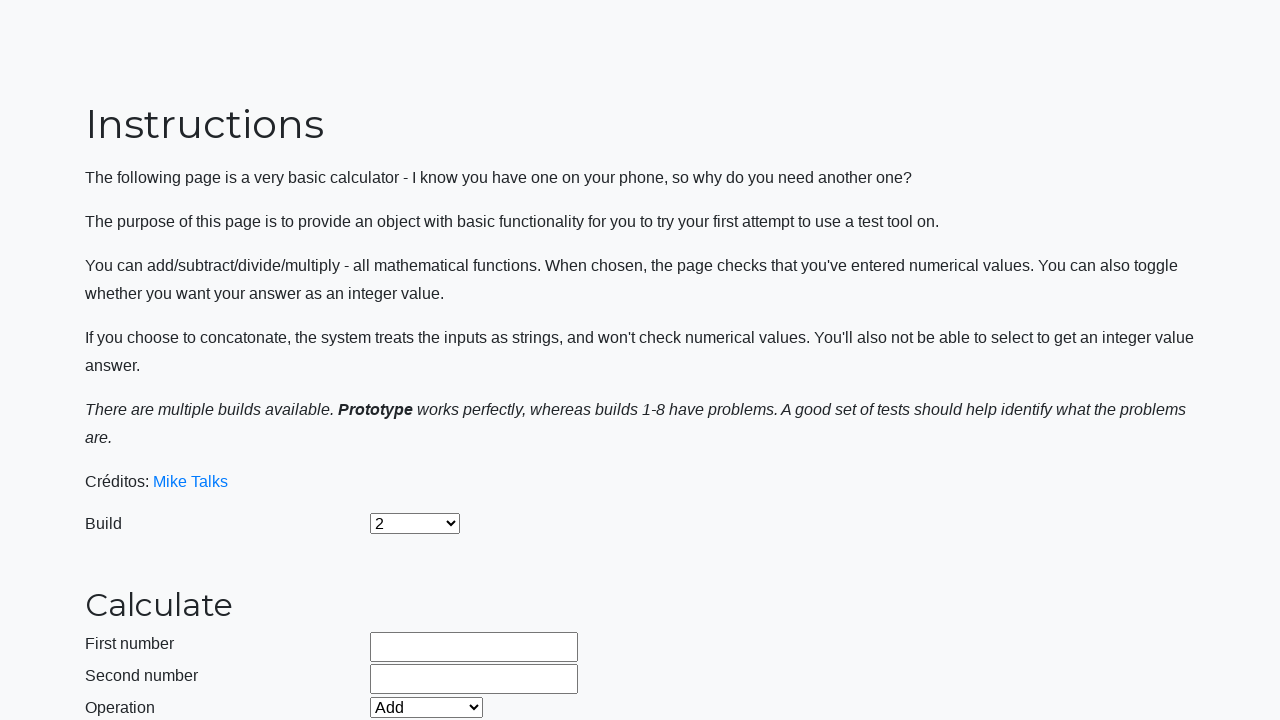

Entered first text '** Test d' with symbols on #number1Field
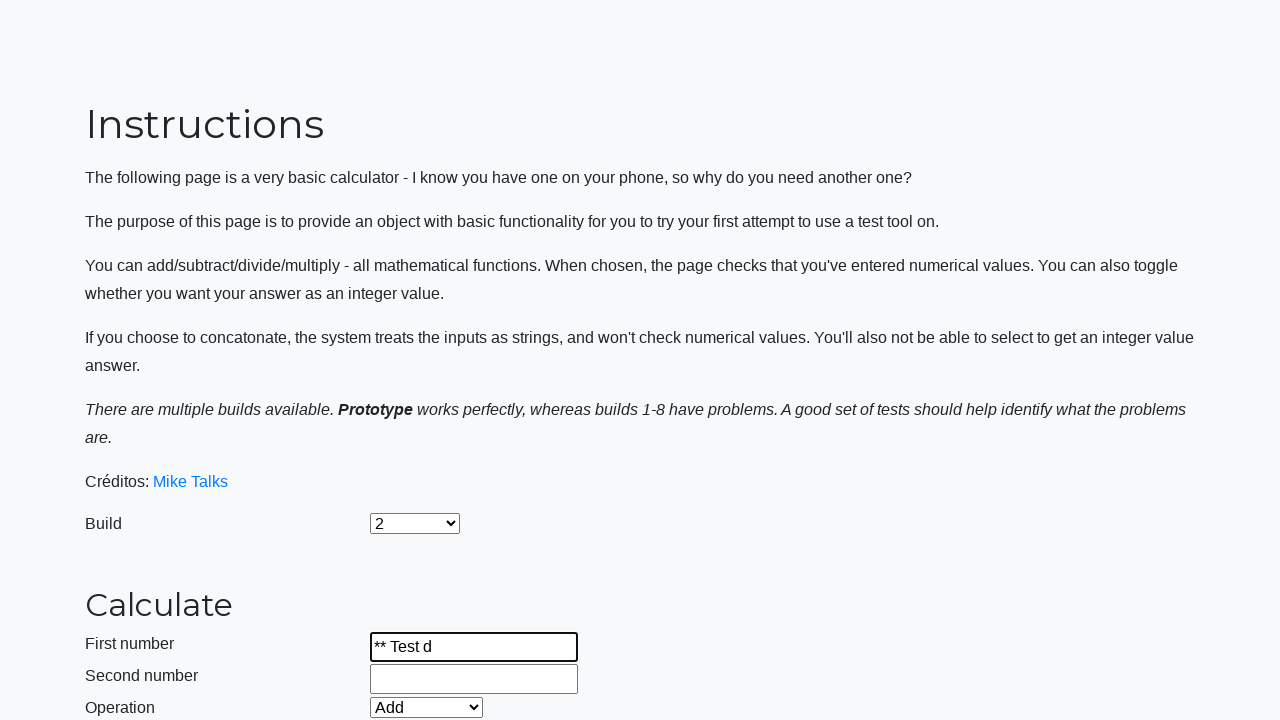

Entered second text 'e Hola **' with symbols on #number2Field
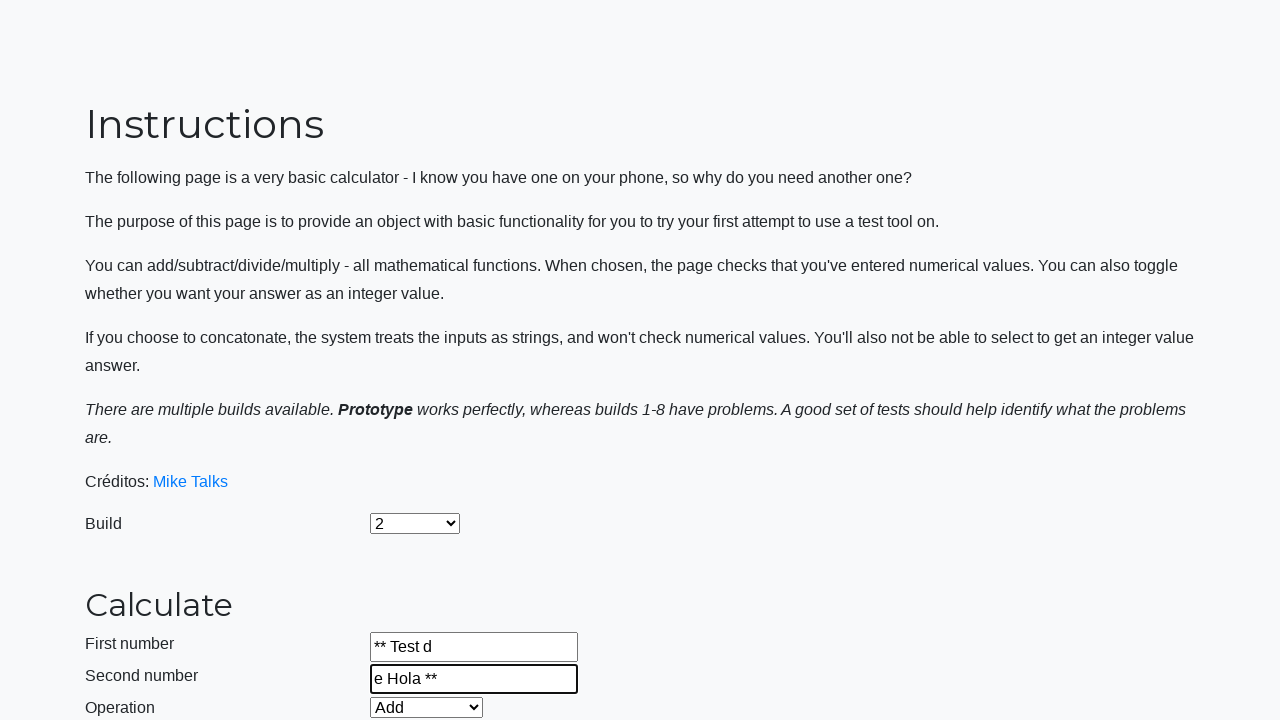

Selected Concatenate operation on #selectOperationDropdown
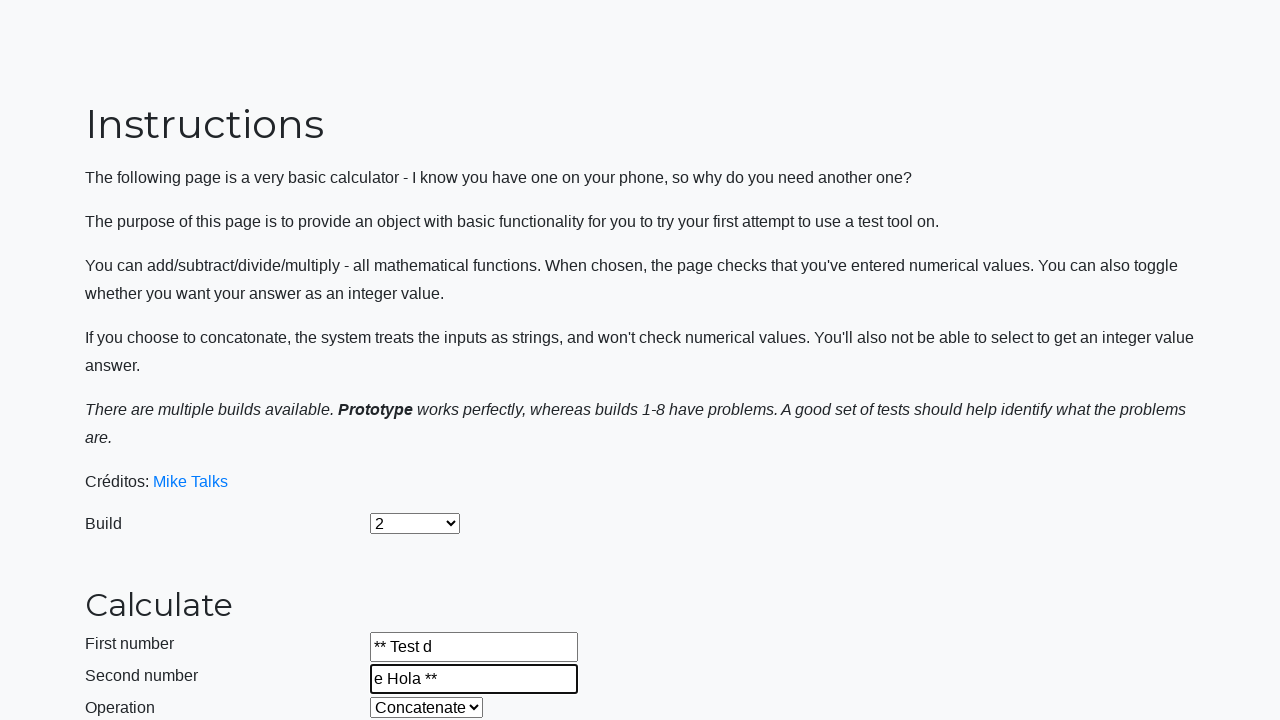

Clicked calculate button to concatenate text with symbols and spaces at (422, 483) on #calculateButton
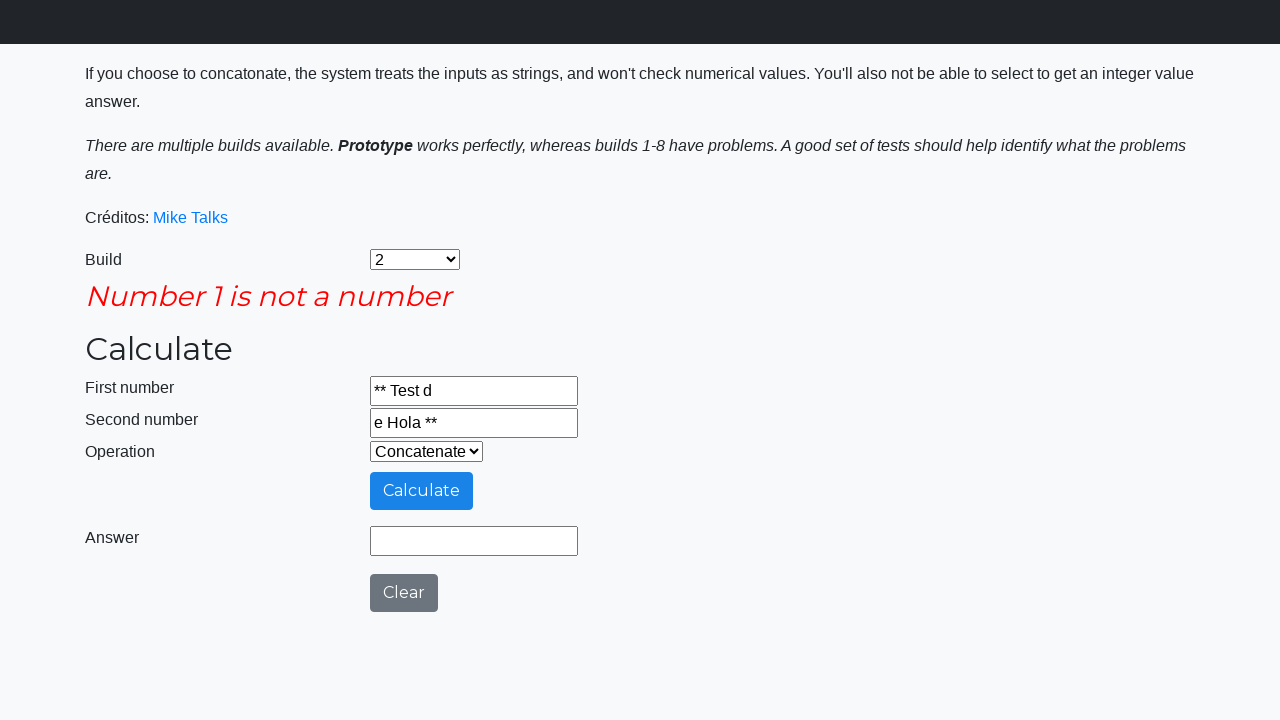

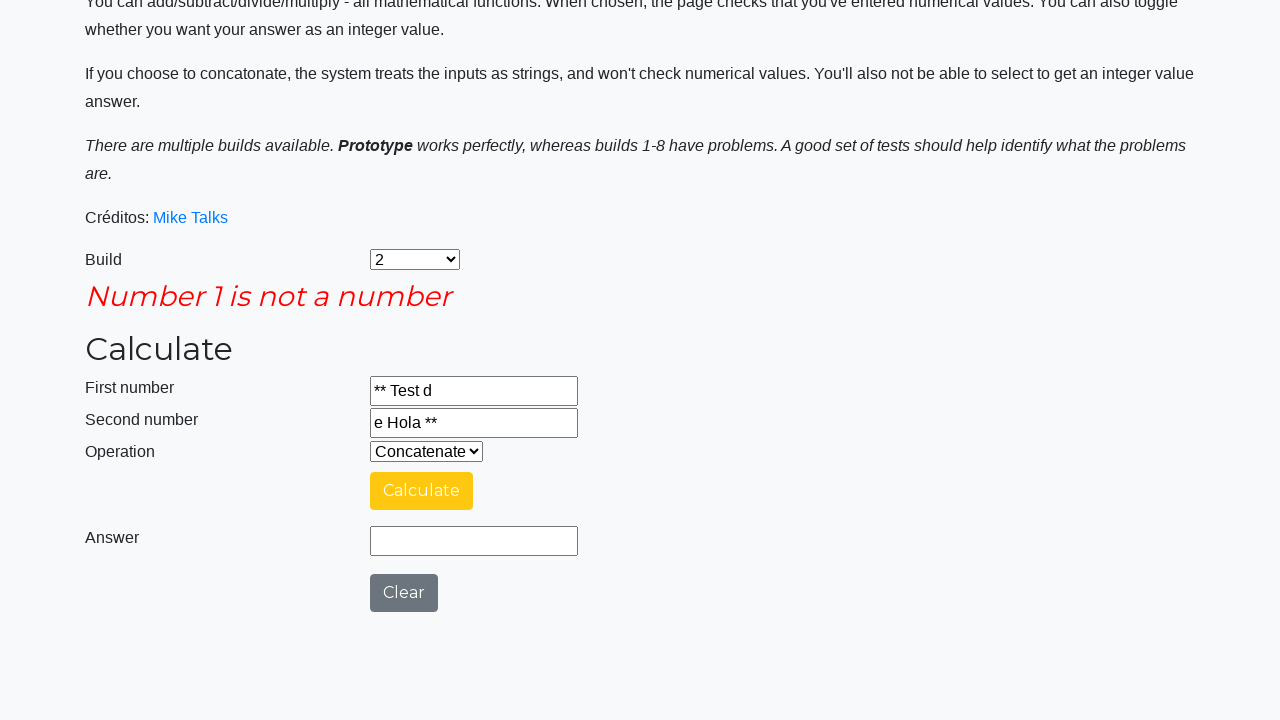